Tests handling multiple browser windows by opening multiple new windows and switching between them

Starting URL: https://the-internet.herokuapp.com/windows

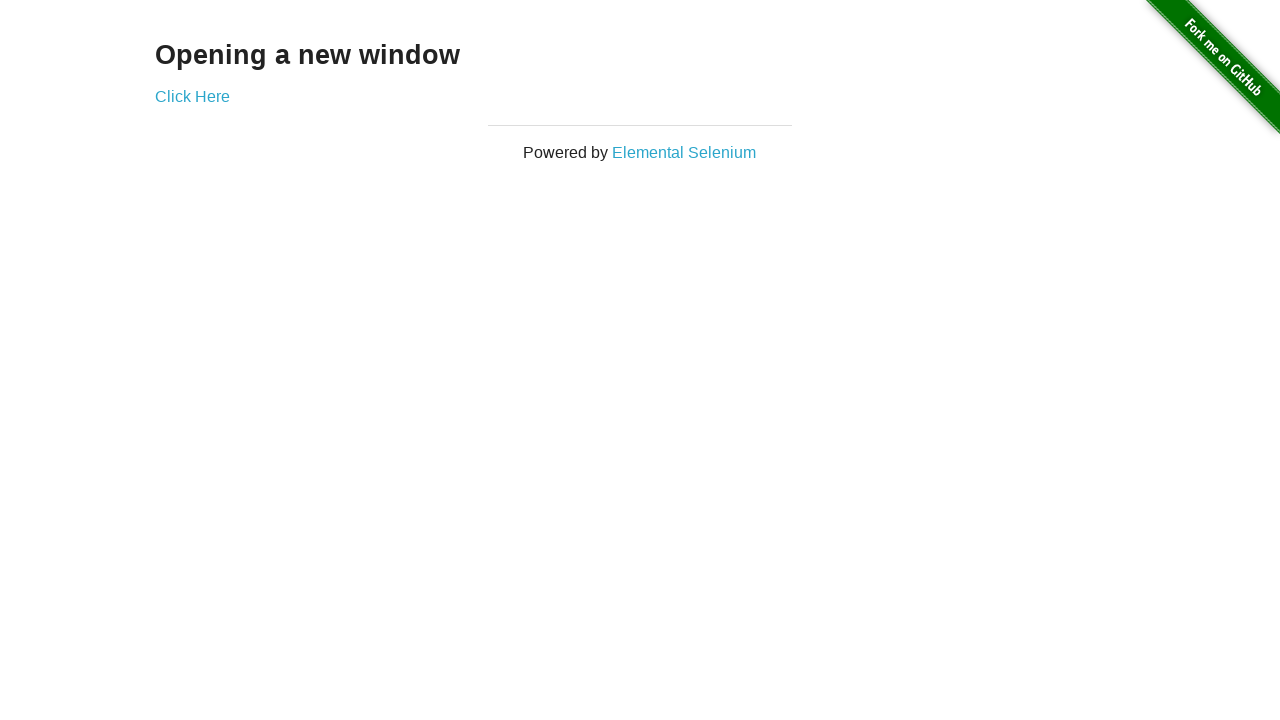

Clicked 'Click Here' link to open first new window at (192, 96) on text=Click Here
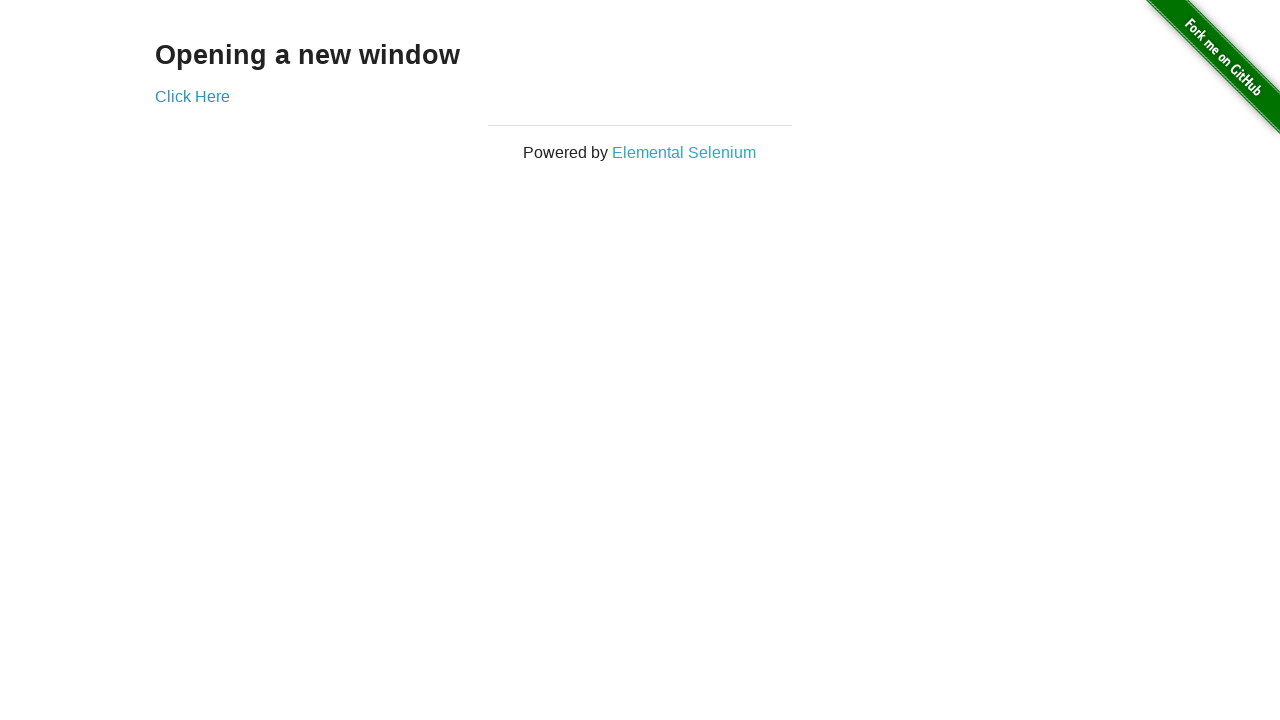

Clicked 'Click Here' link to open second new window at (192, 96) on text=Click Here
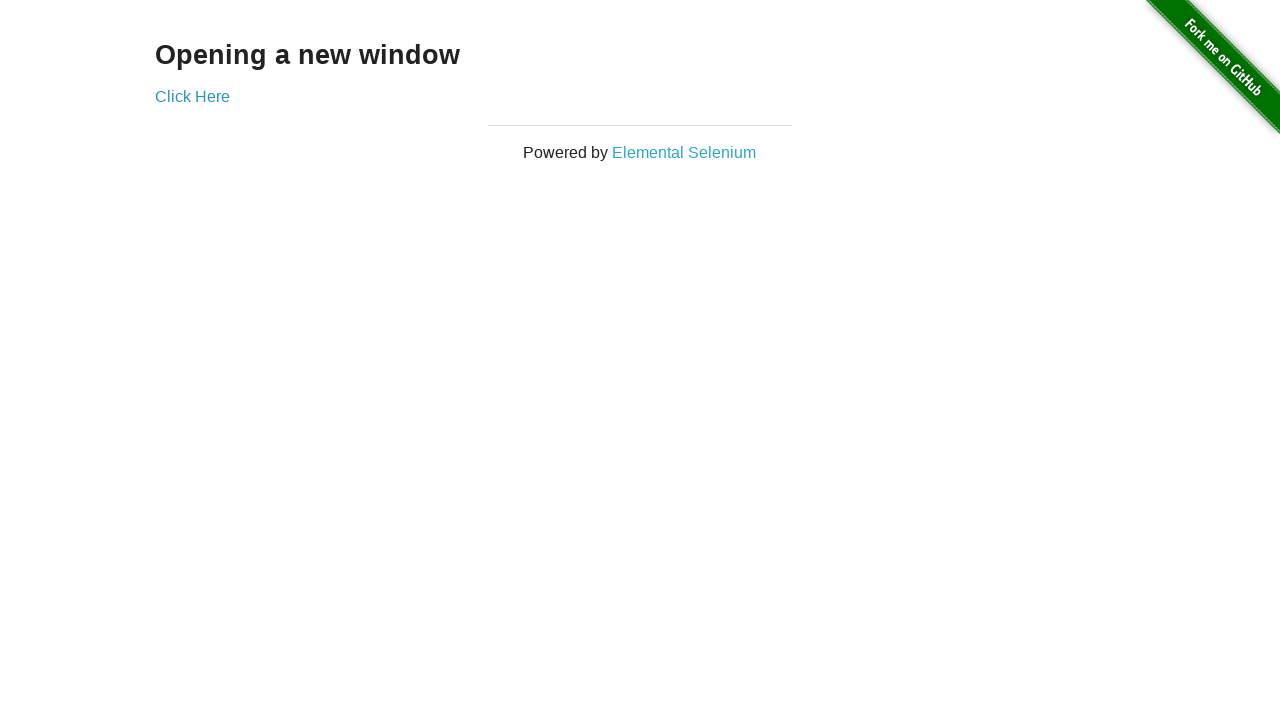

Switched to page with title: New Window
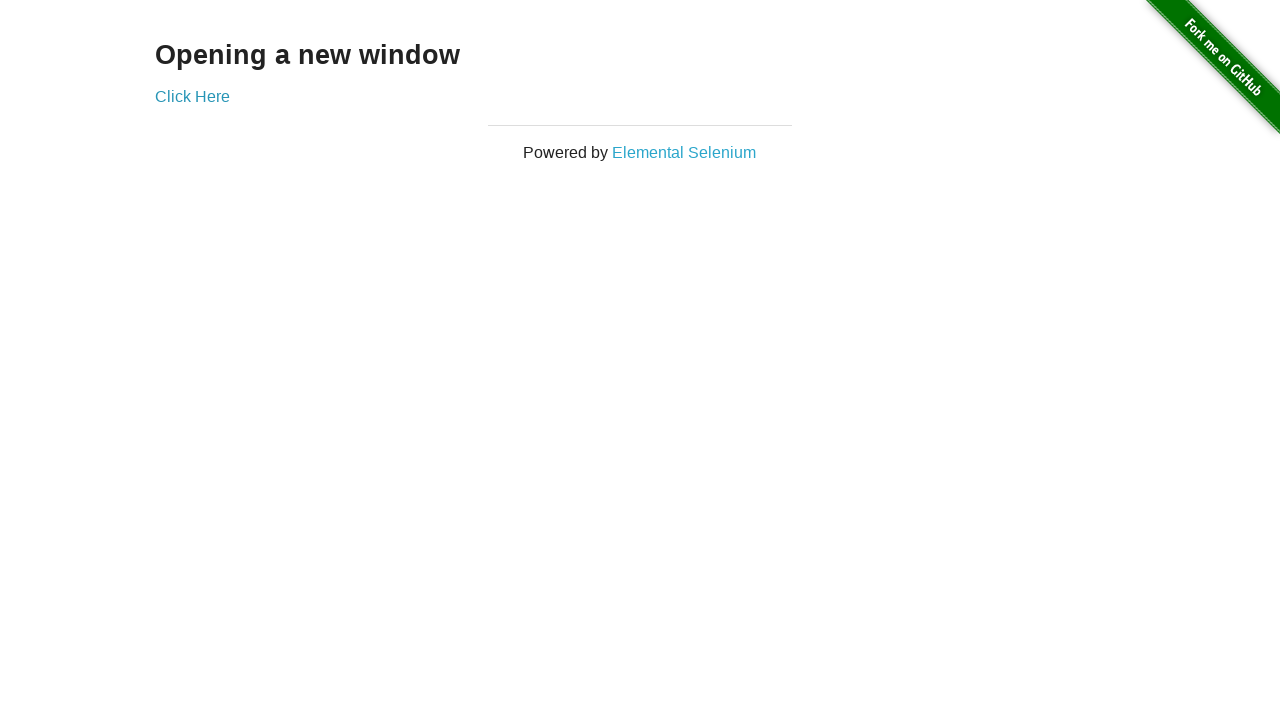

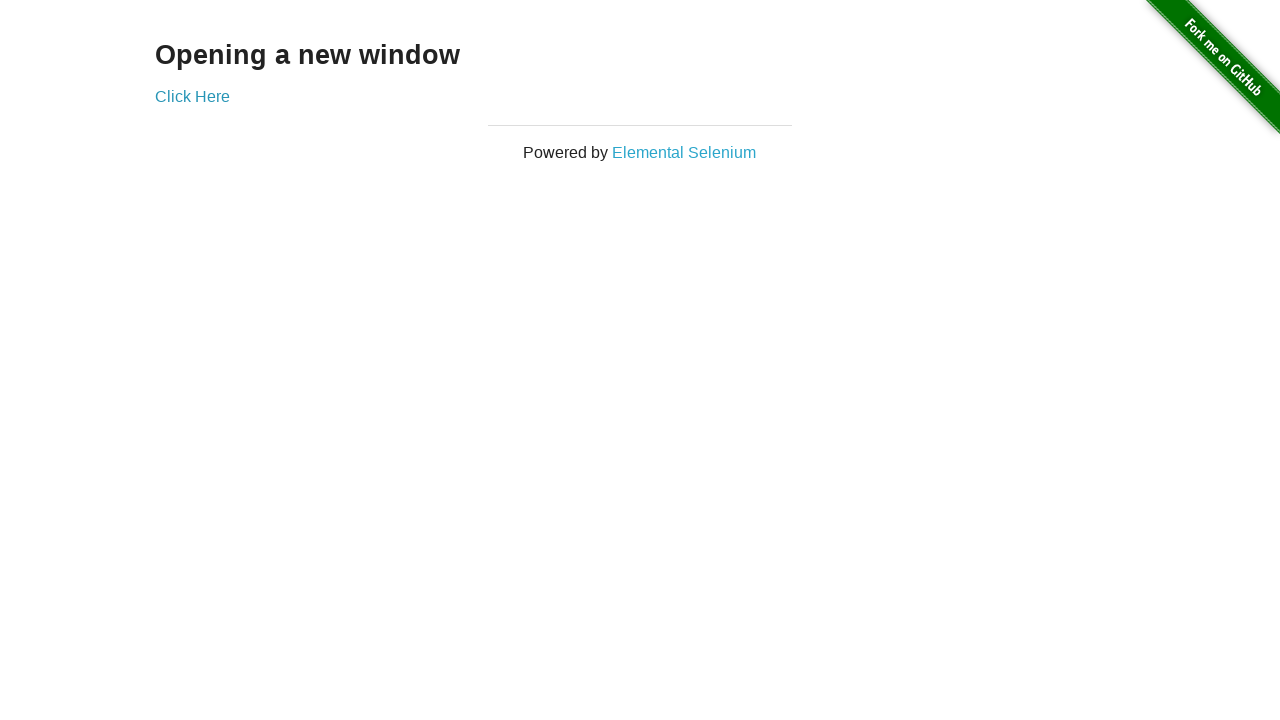